Tests the jQuery UI draggable functionality by switching to the demo iframe and dragging the draggable element to a new position using drag-and-drop actions.

Starting URL: https://jqueryui.com/draggable/

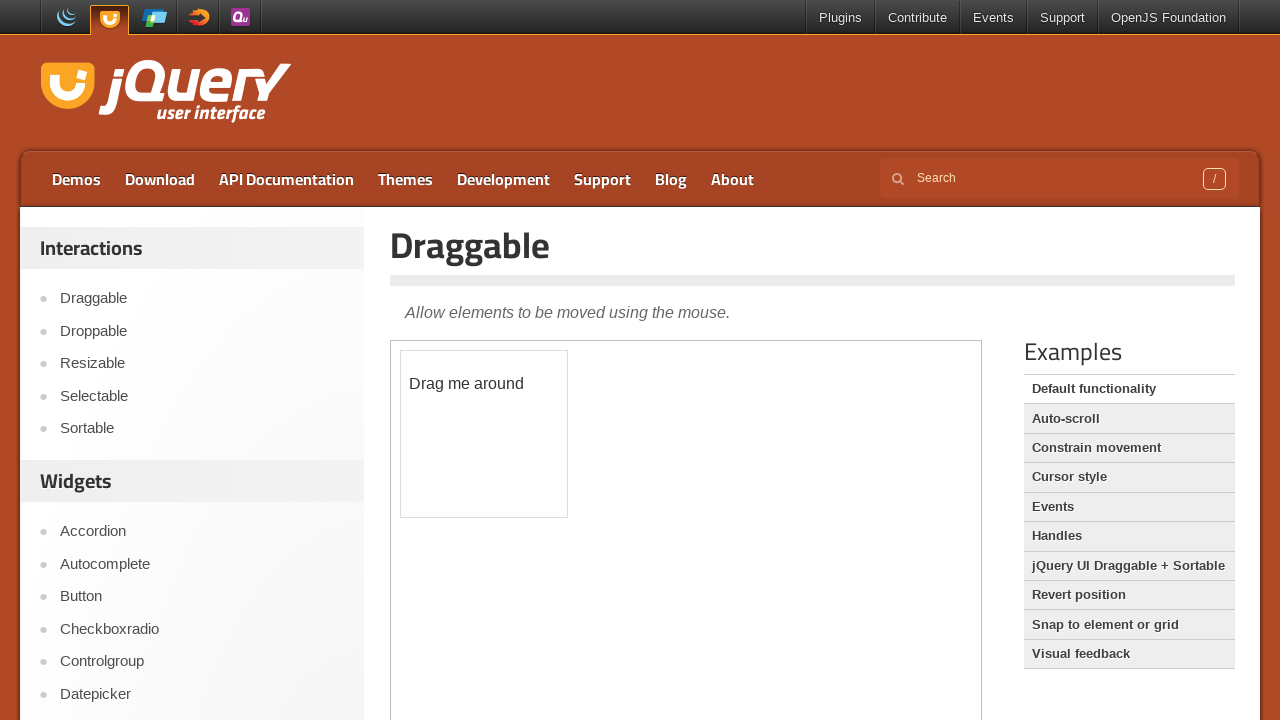

Located the demo iframe
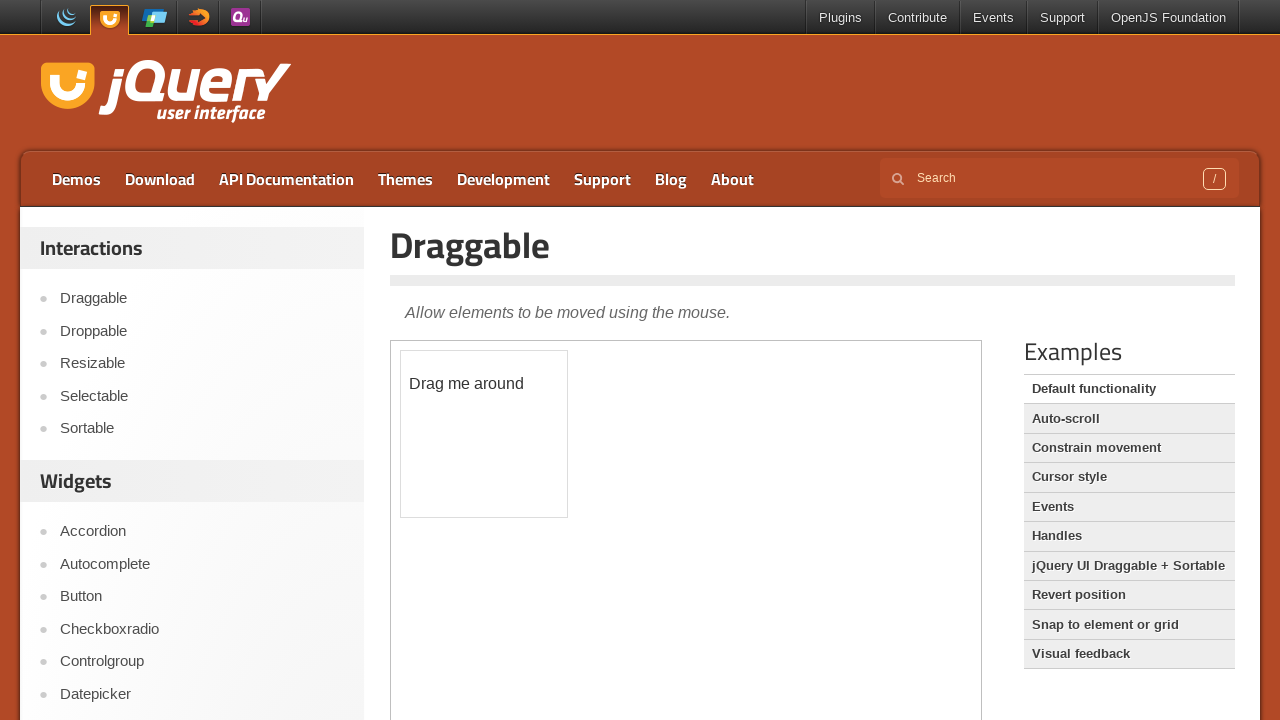

Located the draggable element within the iframe
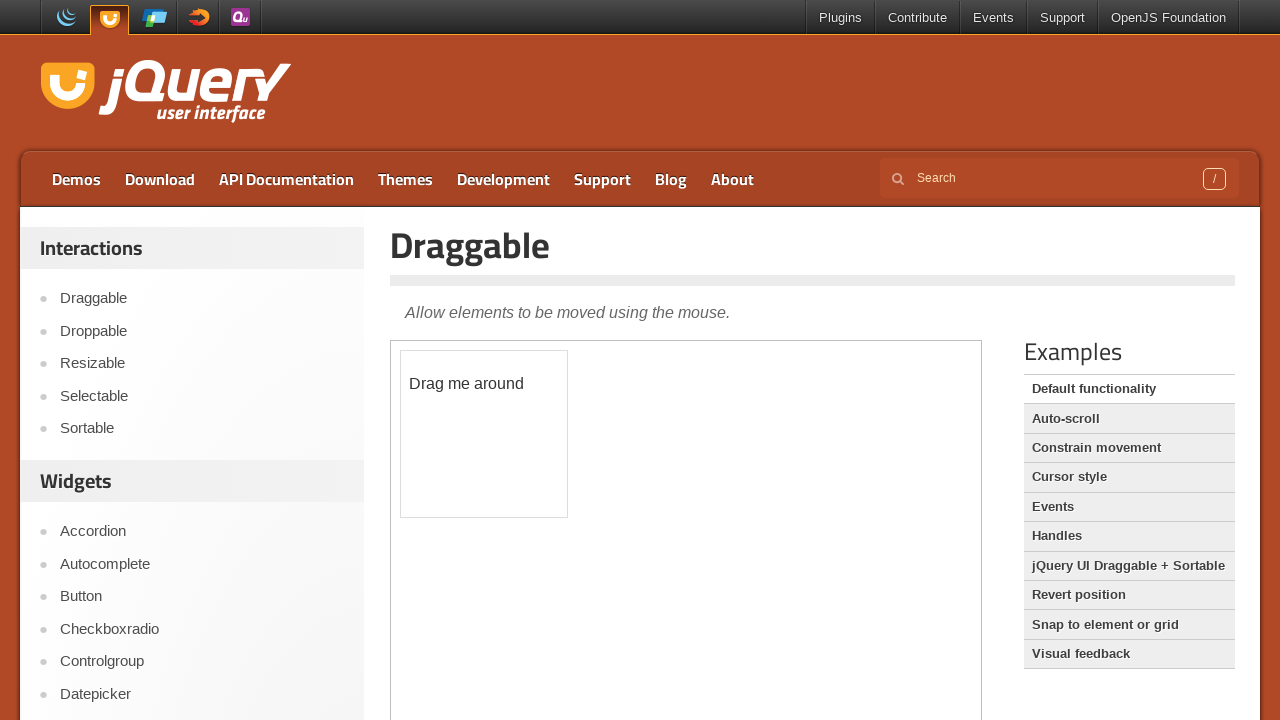

Draggable element is visible and ready
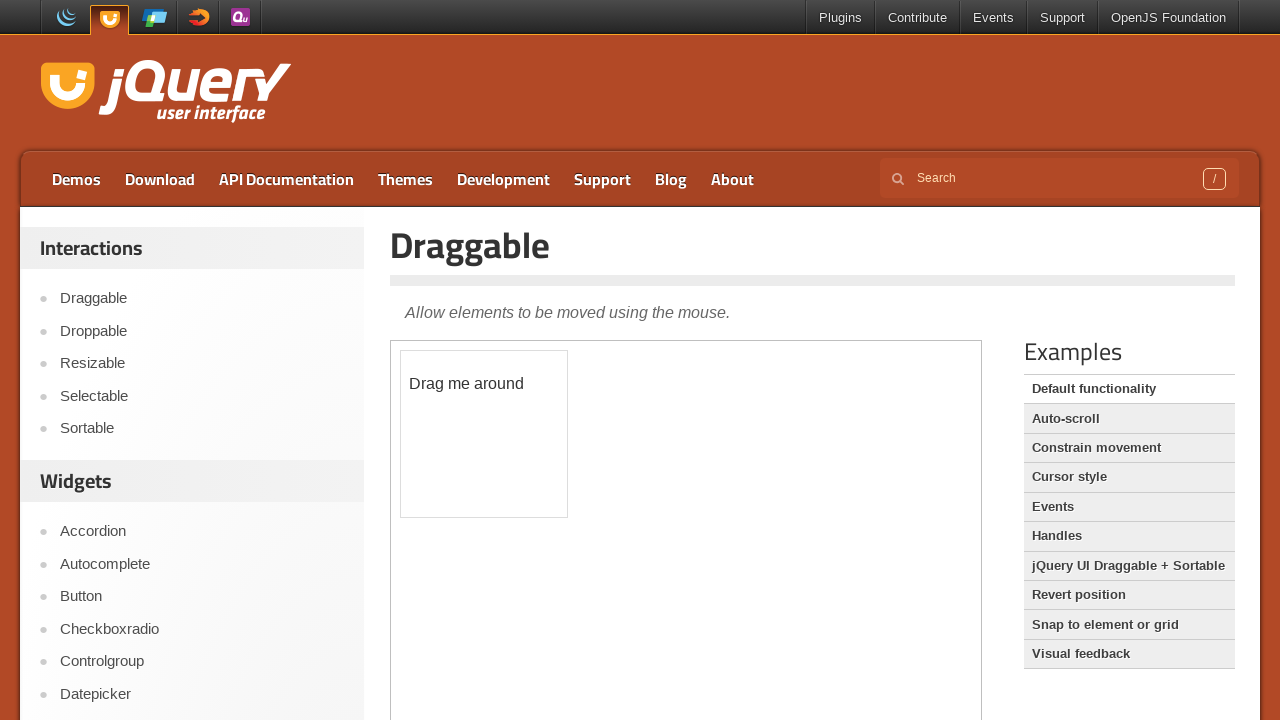

Retrieved bounding box of draggable element
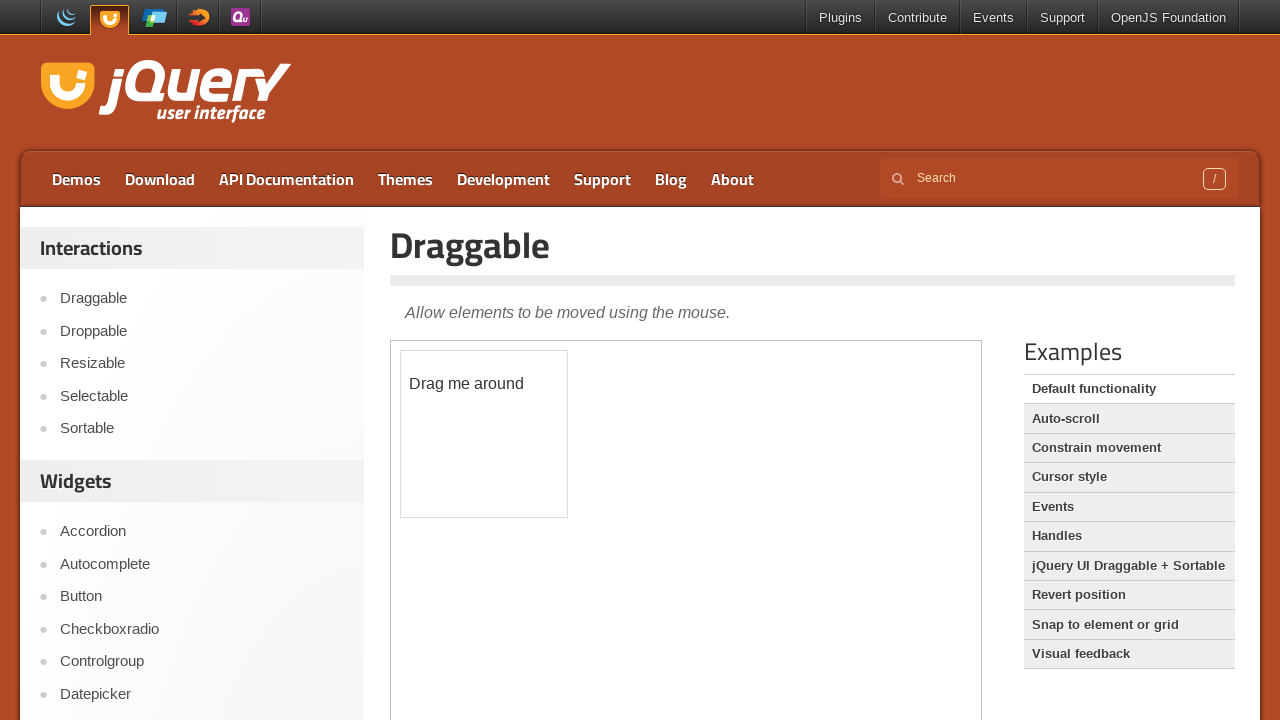

Dragged the draggable element 150px right and 100px down at (551, 451)
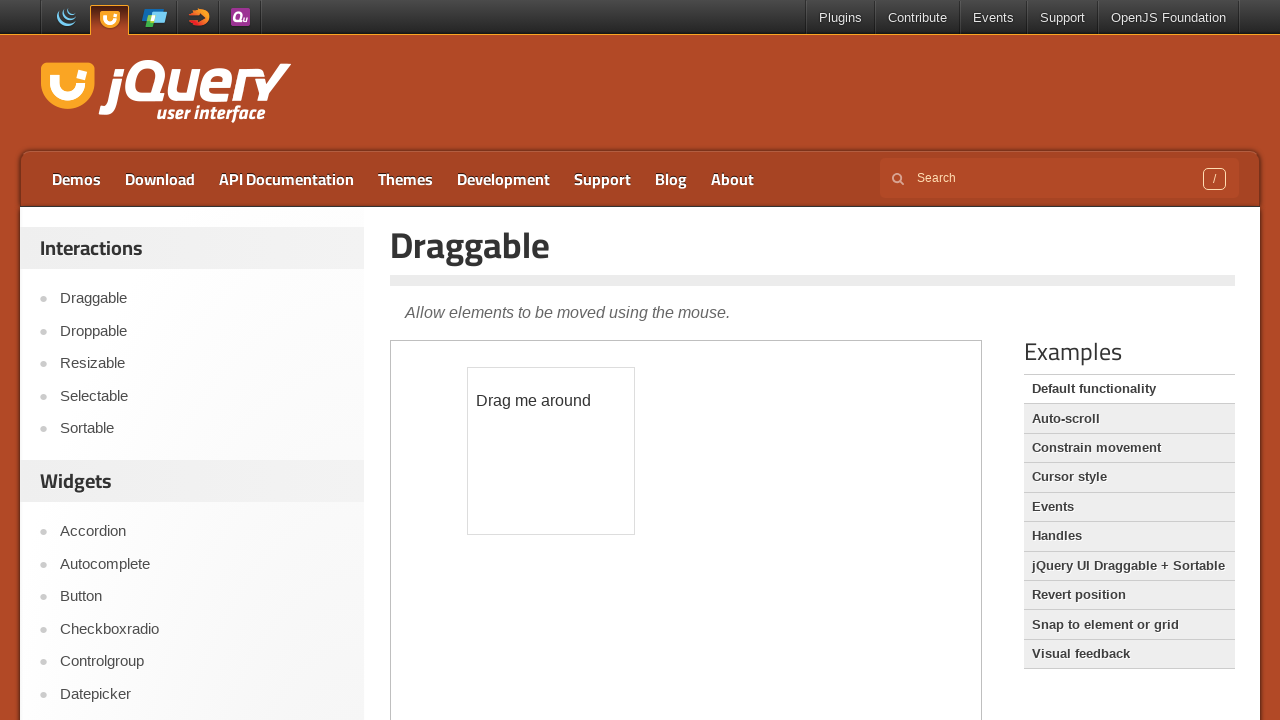

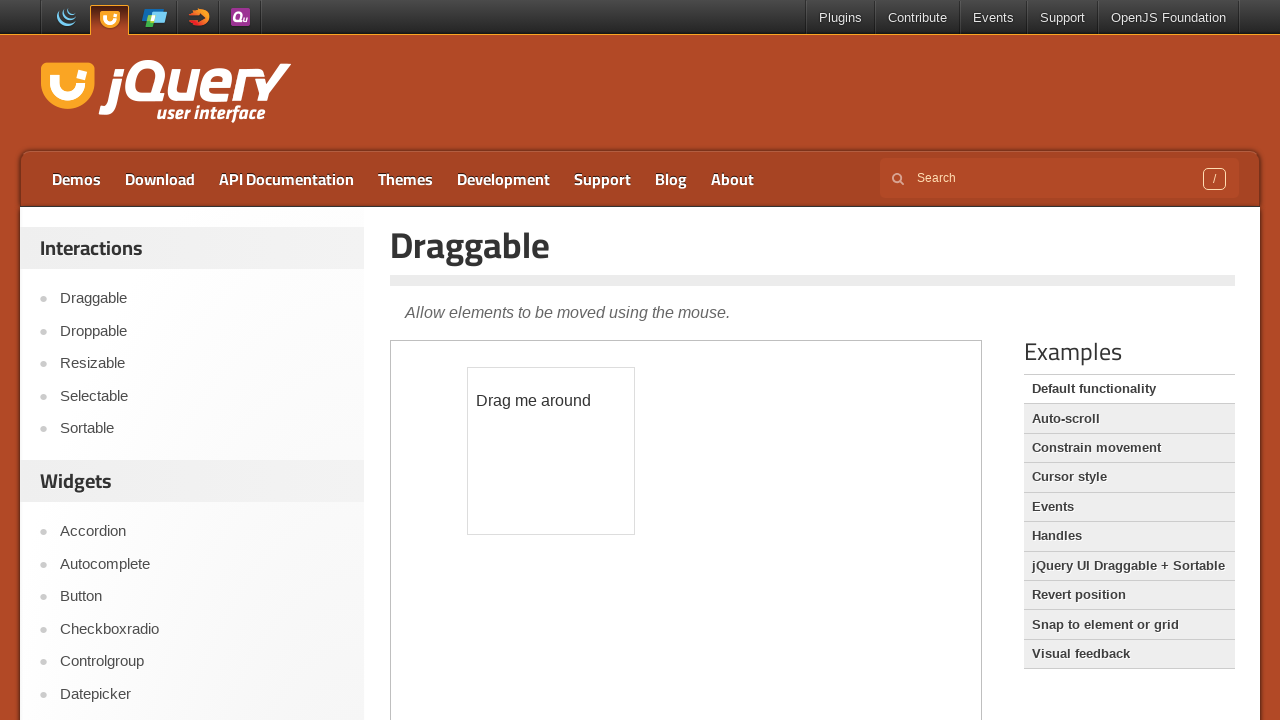